Tests iframe handling by switching to a frame, clicking on a selectable item, switching back to the main content, clicking a download link, and then switching to another frame element.

Starting URL: http://jqueryui.com/selectable/

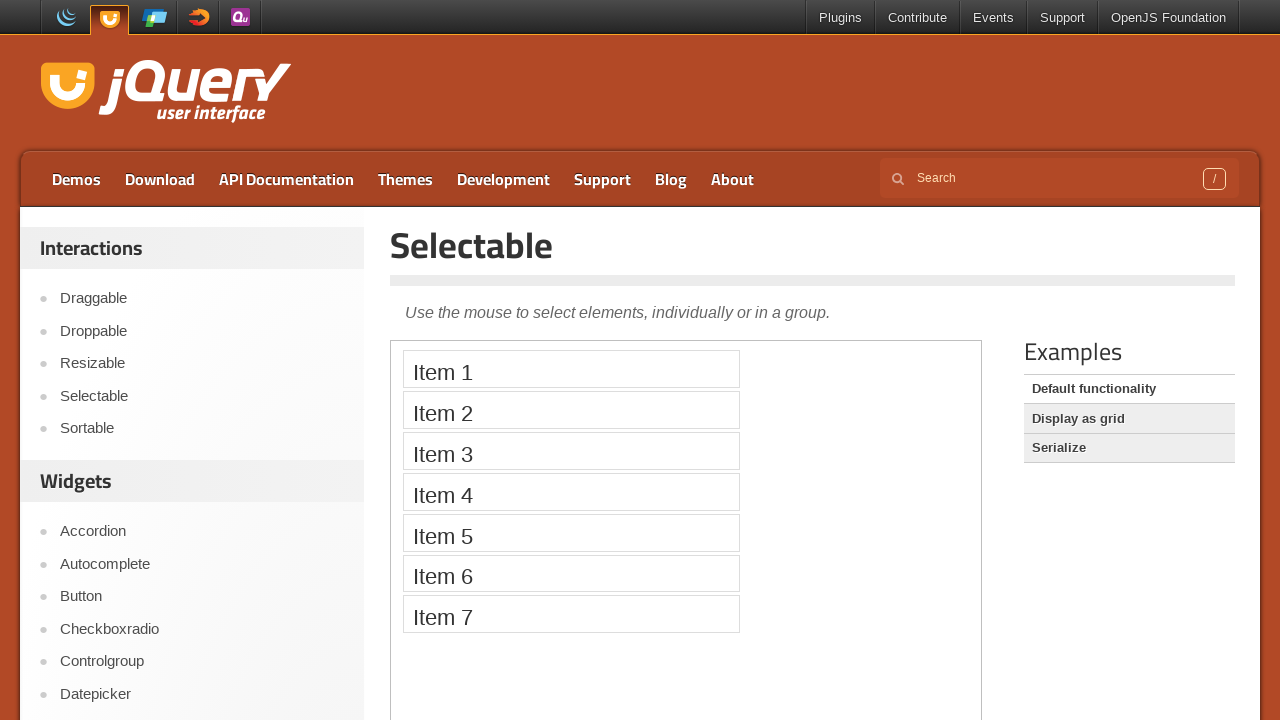

Located iframe with class 'demo-frame' containing selectable demo
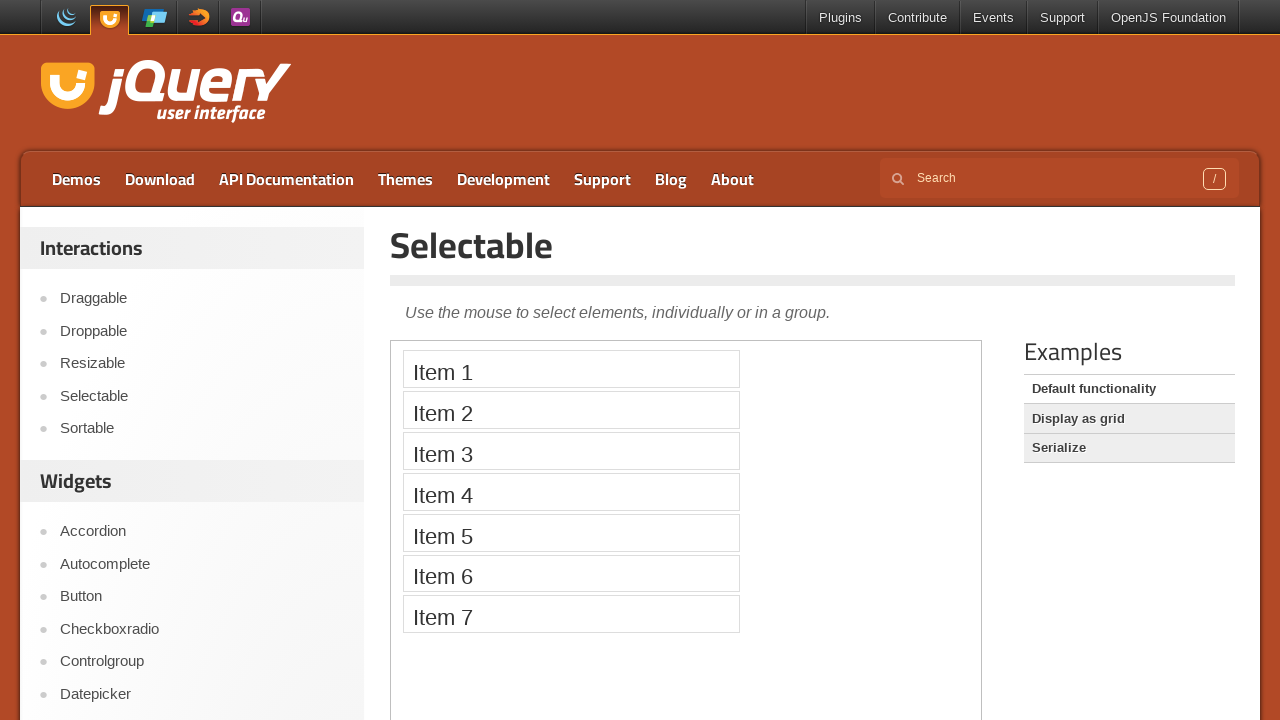

Clicked on Item 1 within the iframe at (571, 369) on iframe.demo-frame >> internal:control=enter-frame >> xpath=//li[text()='Item 1']
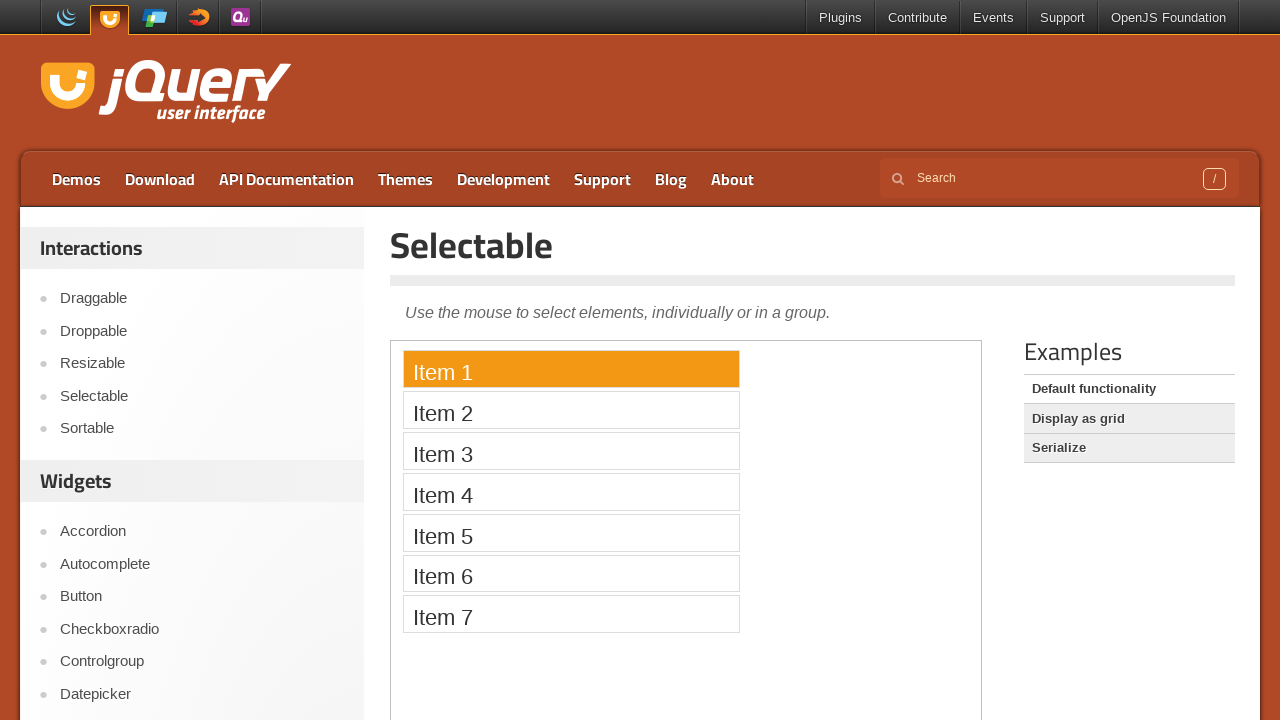

Clicked Download link in main page content at (160, 179) on a:has-text('Download')
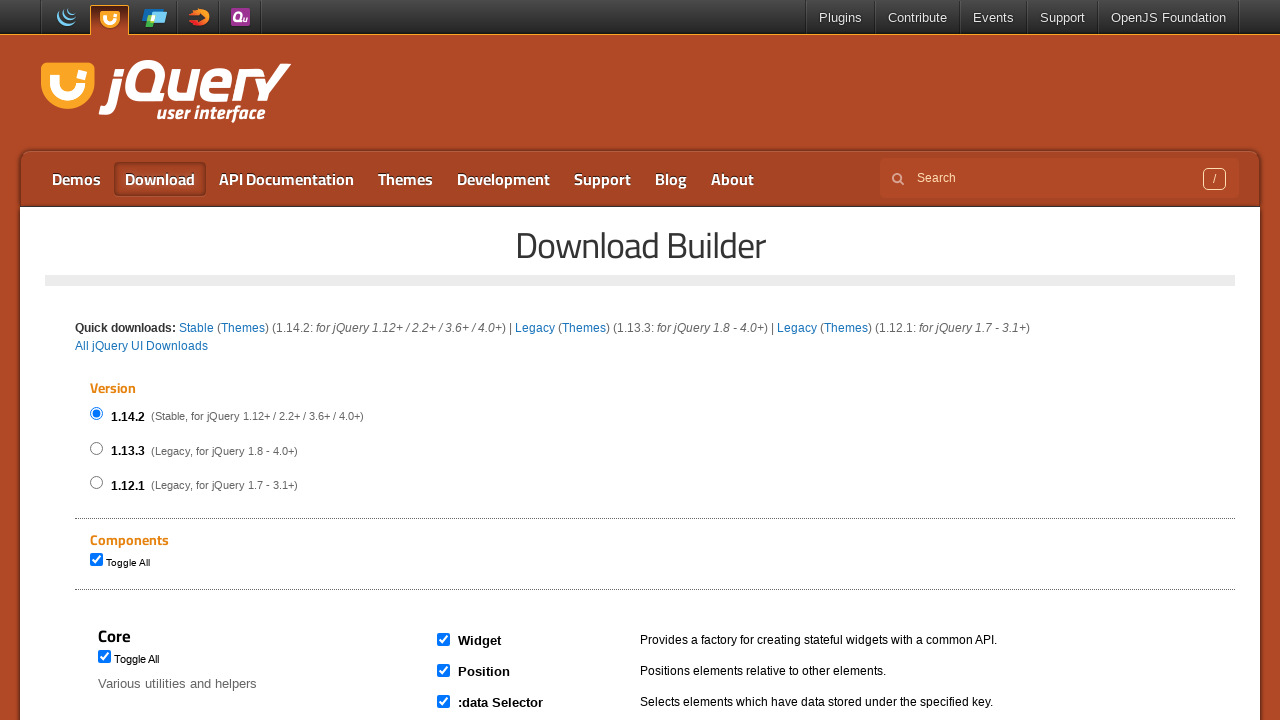

Waited for page to reach 'domcontentloaded' state
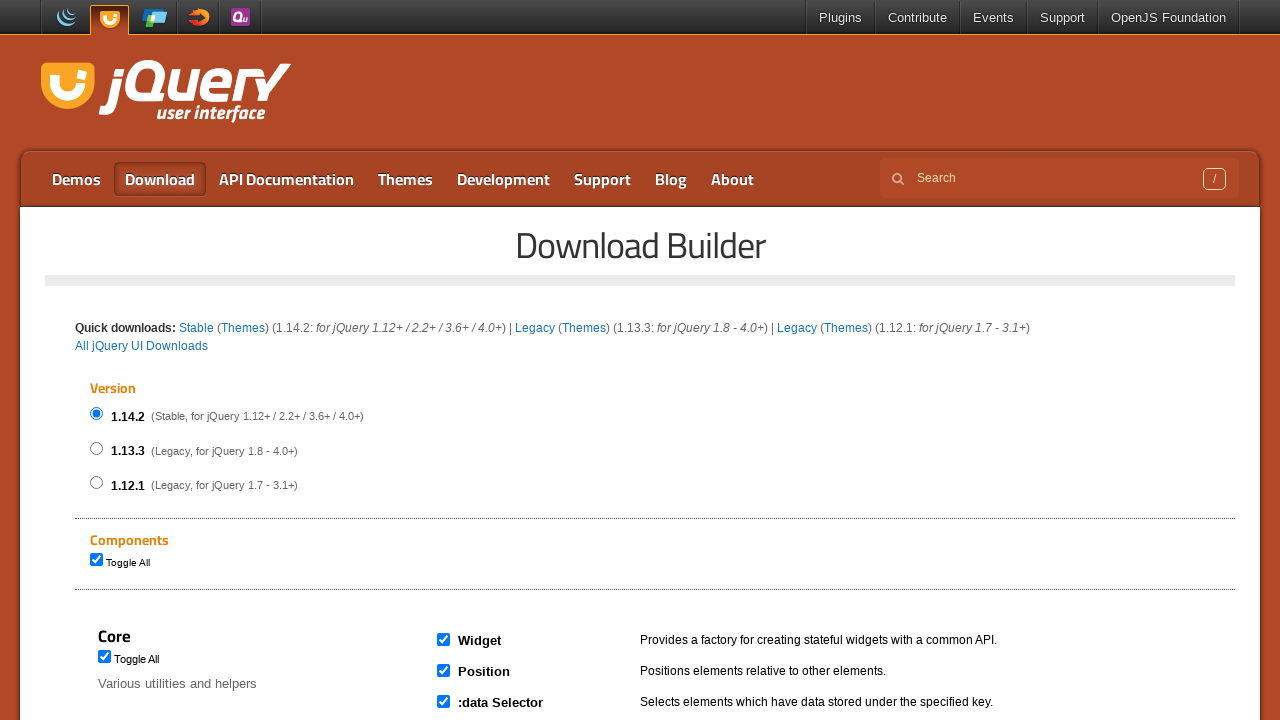

Located frame element by class name 'demo-frame' for further interactions
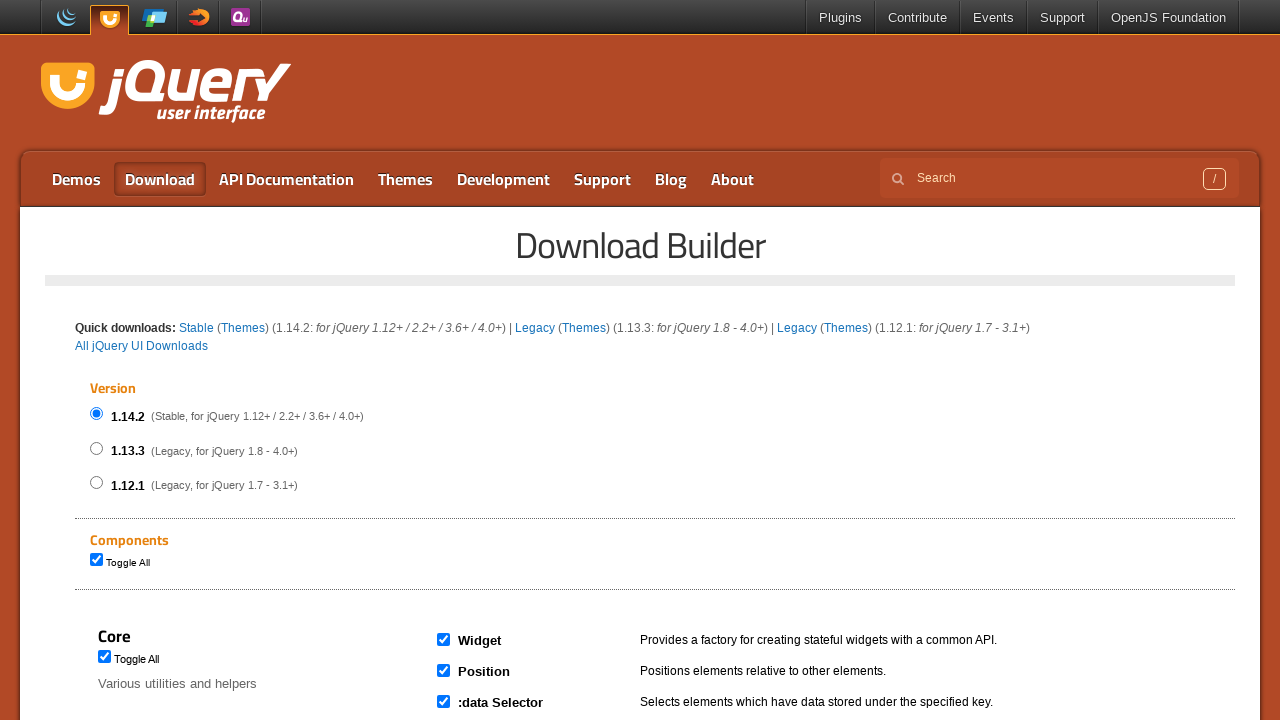

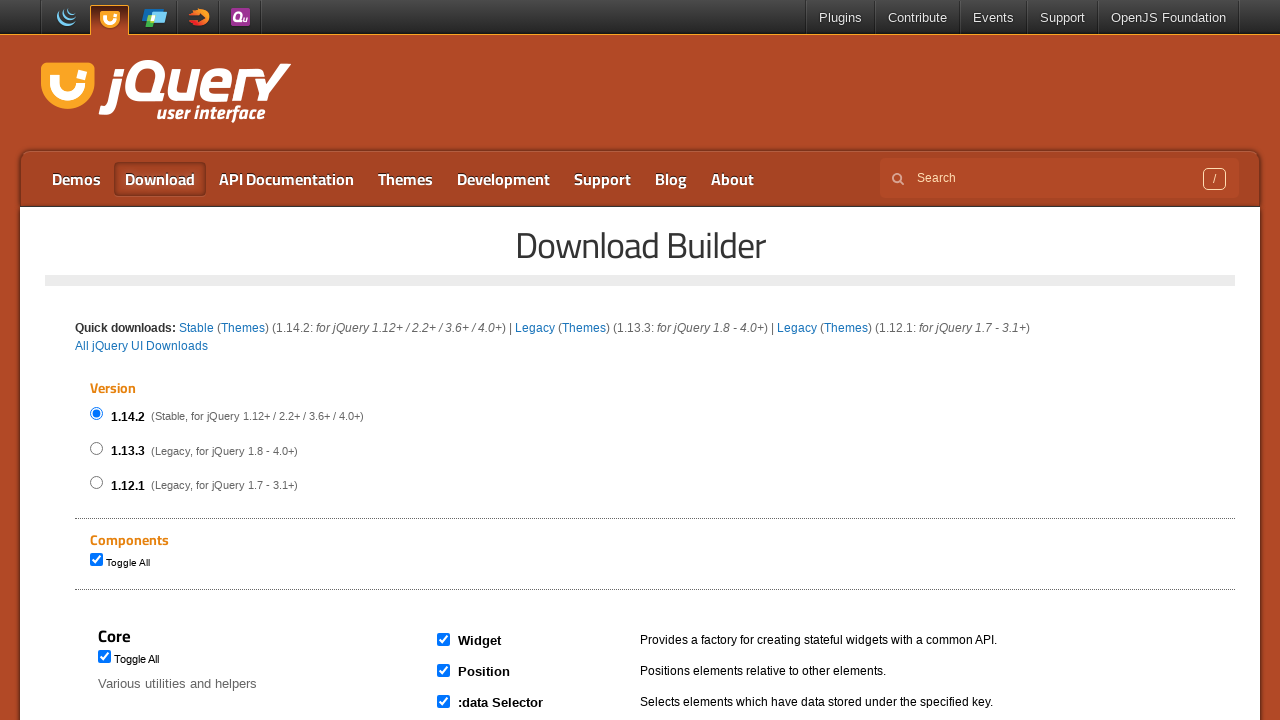